Tests the catalog menu dropdown functionality by clicking the menu link and verifying the dropdown appears

Starting URL: https://tvoydom.ru/

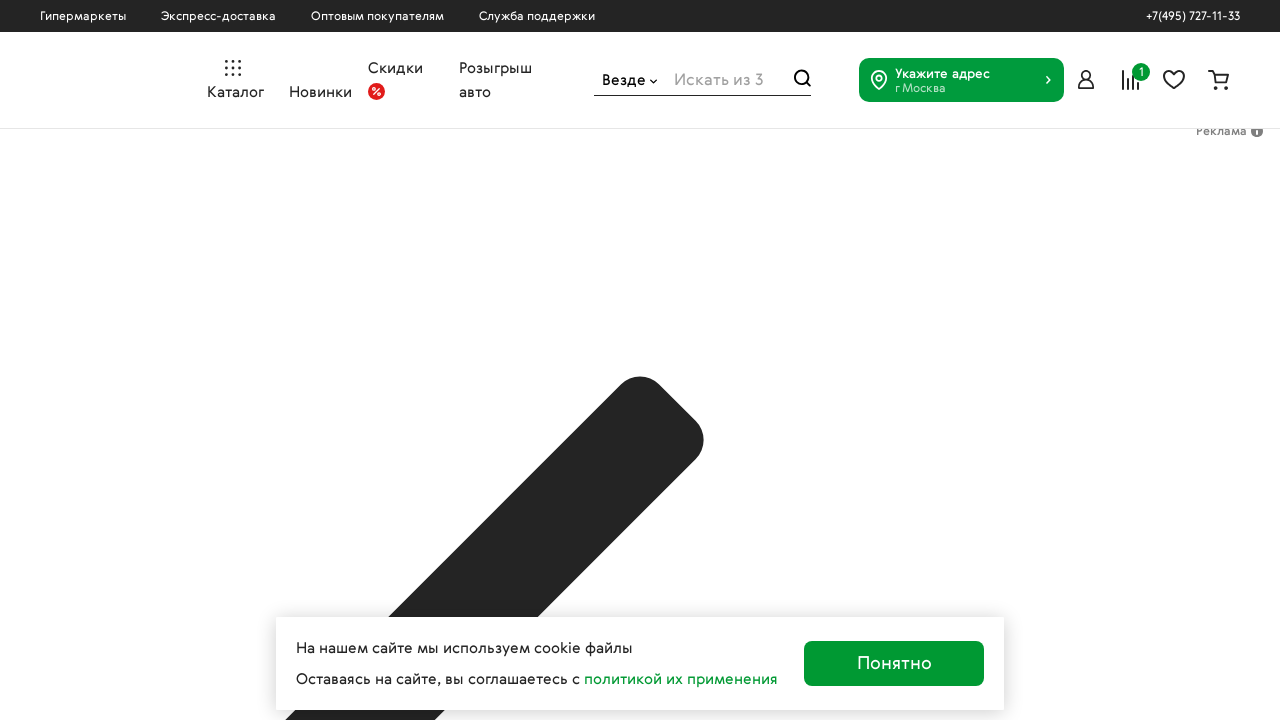

Clicked on catalog menu link at (235, 80) on .header-main__menu-link
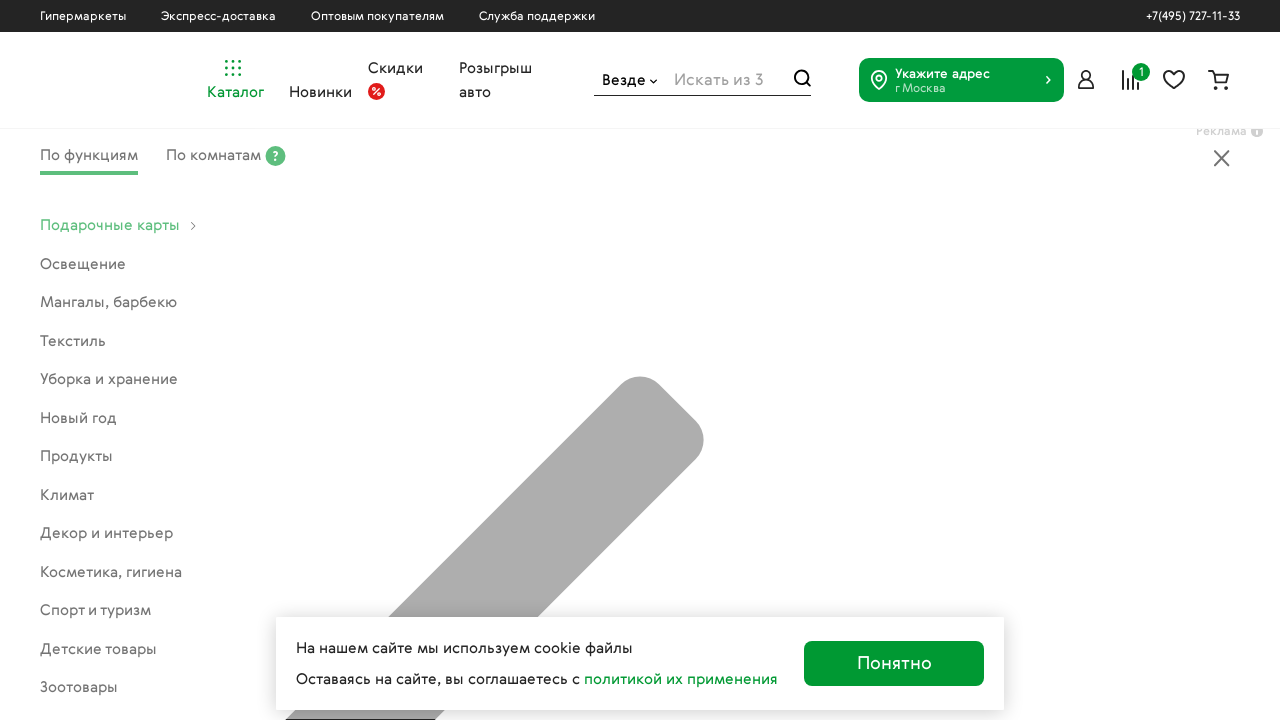

Catalog menu dropdown appeared and is visible
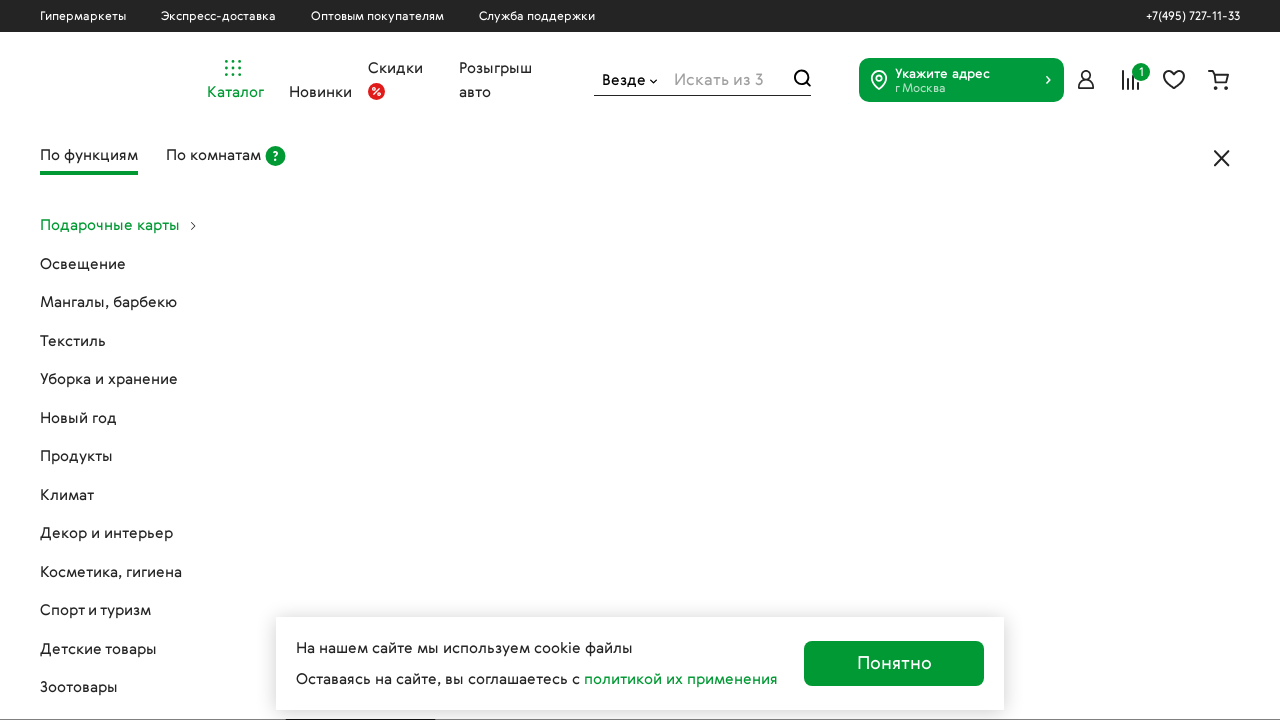

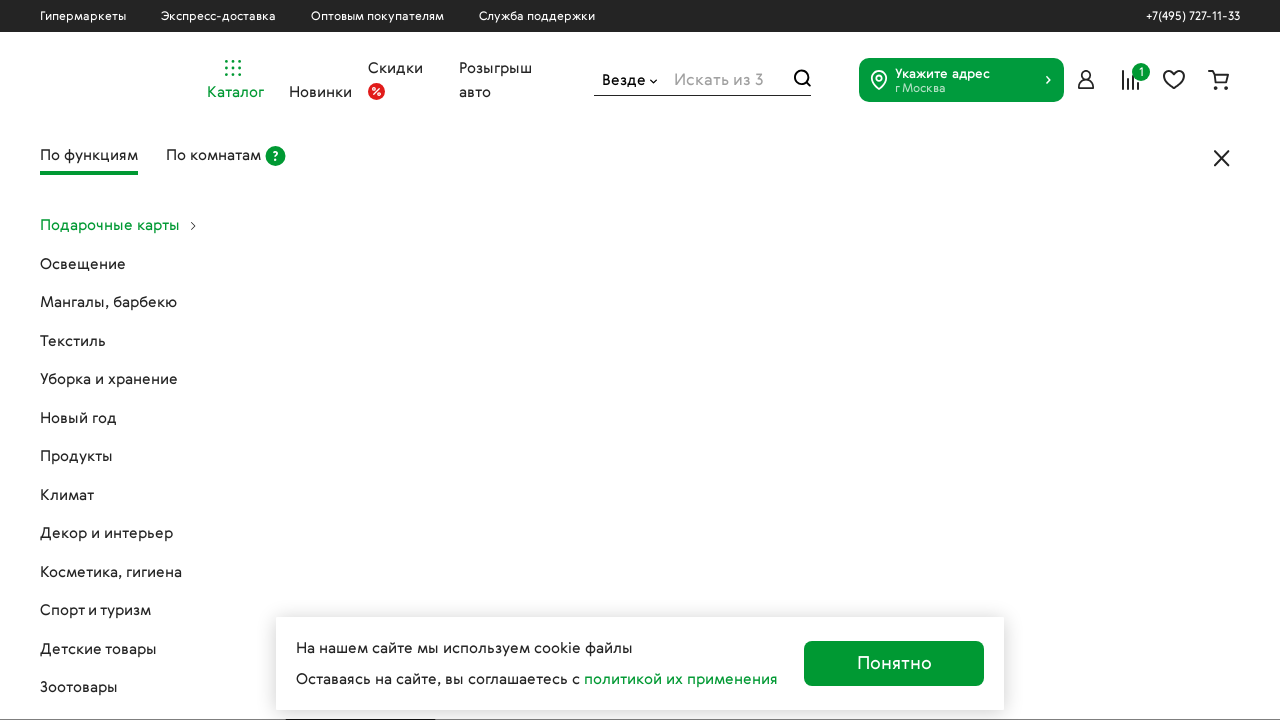